Tests that clicking Clear completed removes completed items from the list

Starting URL: https://demo.playwright.dev/todomvc

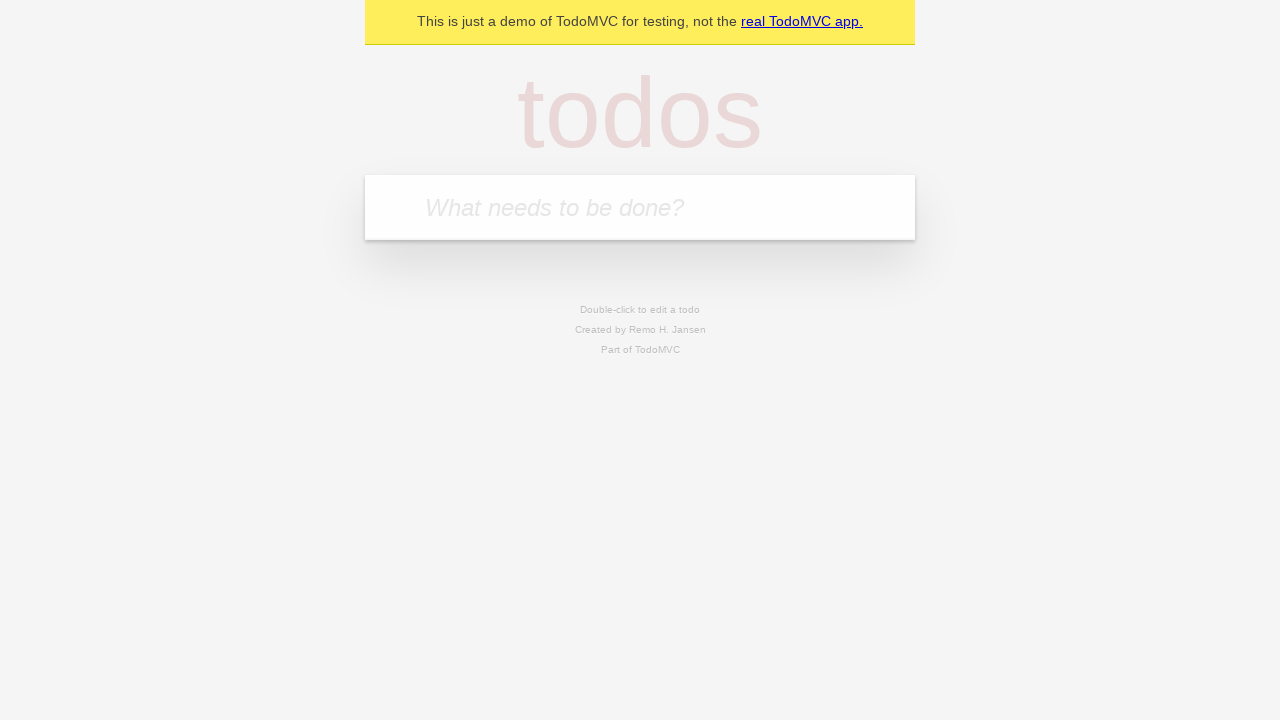

Filled first todo input with 'buy some cheese' on .new-todo
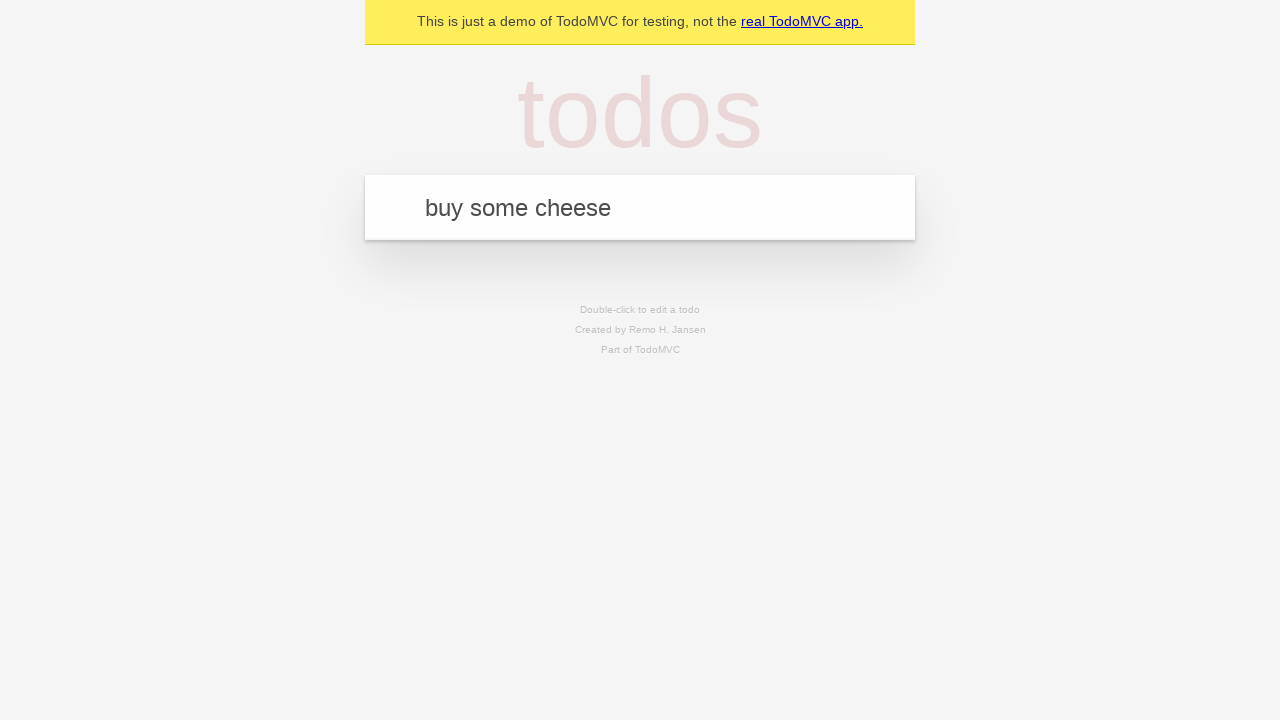

Pressed Enter to add first todo on .new-todo
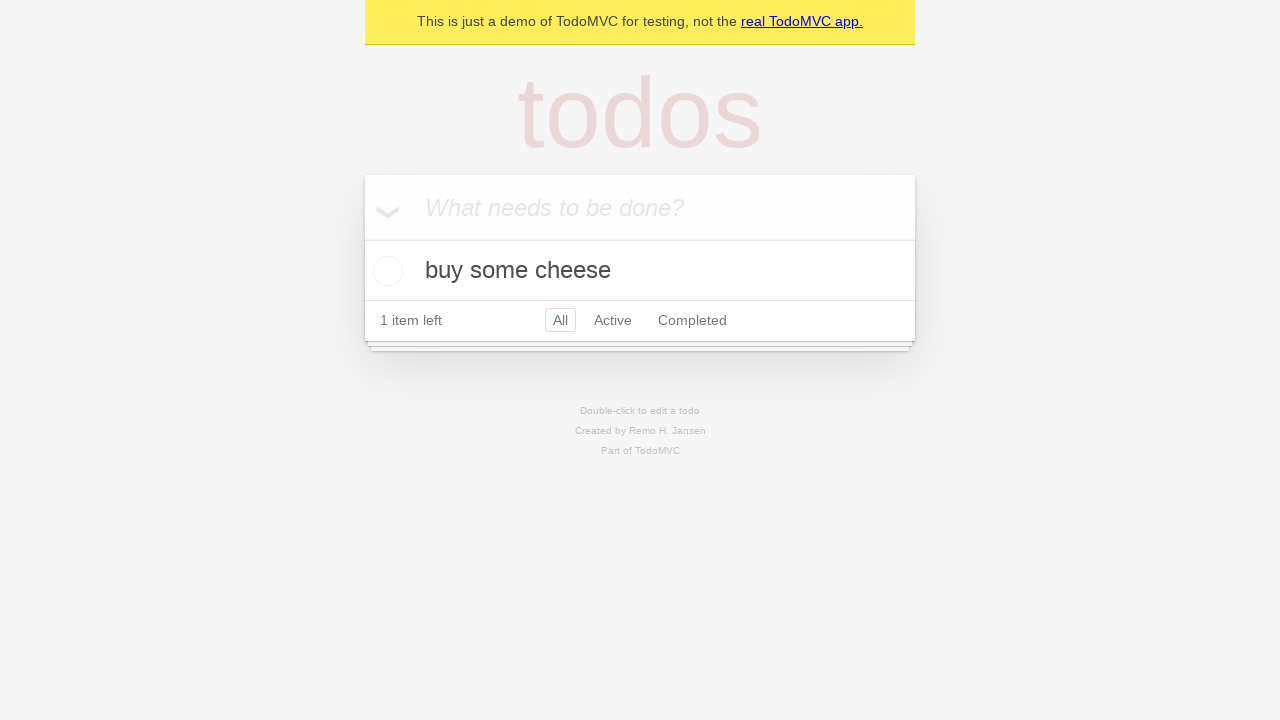

Filled second todo input with 'feed the cat' on .new-todo
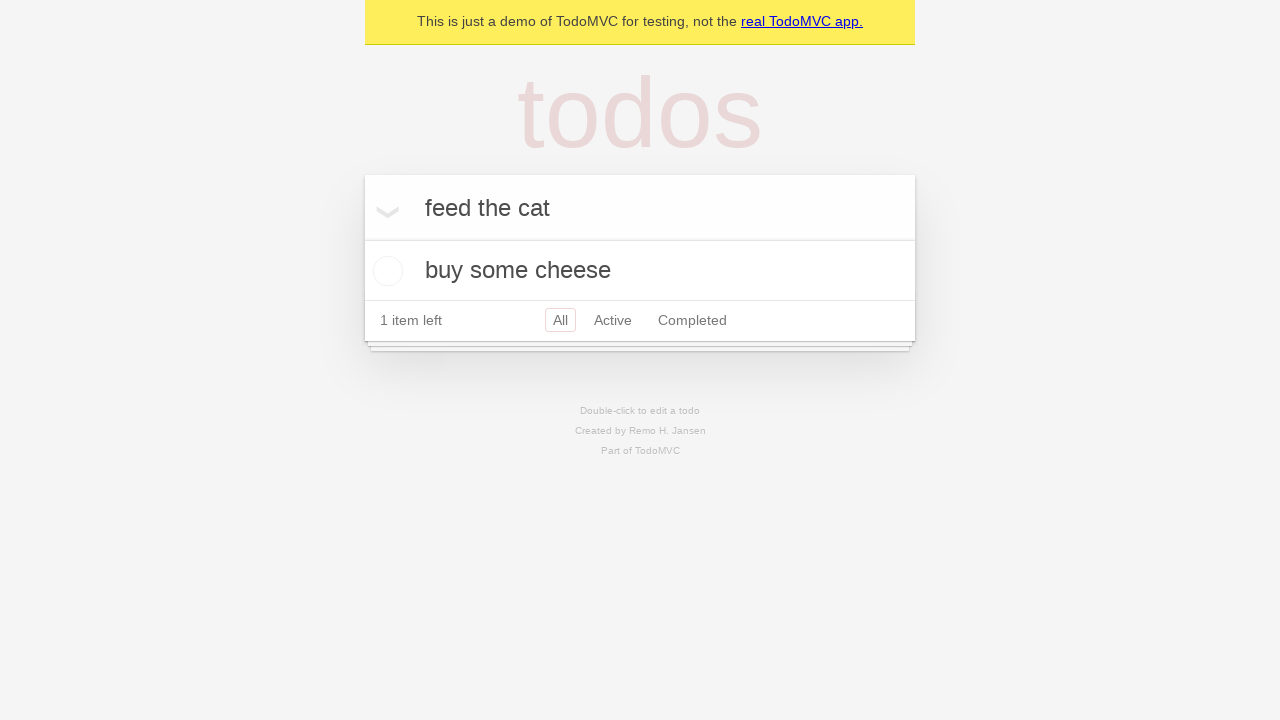

Pressed Enter to add second todo on .new-todo
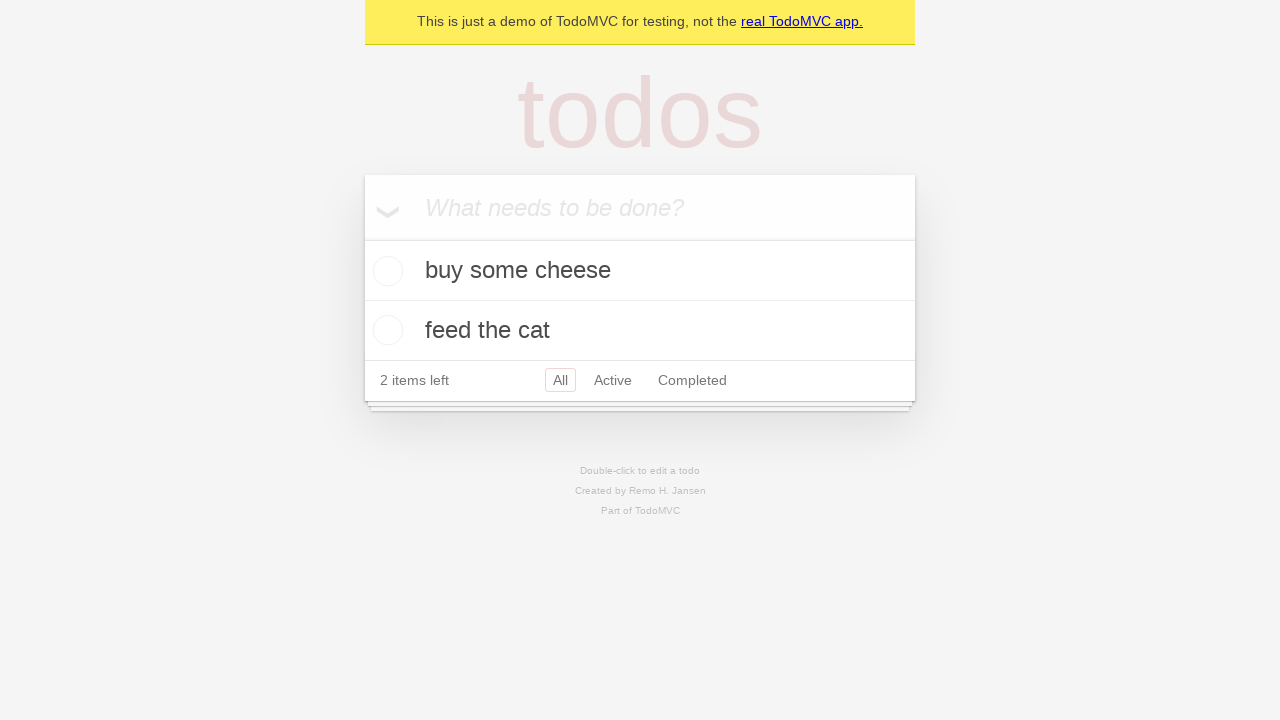

Filled third todo input with 'book a doctors appointment' on .new-todo
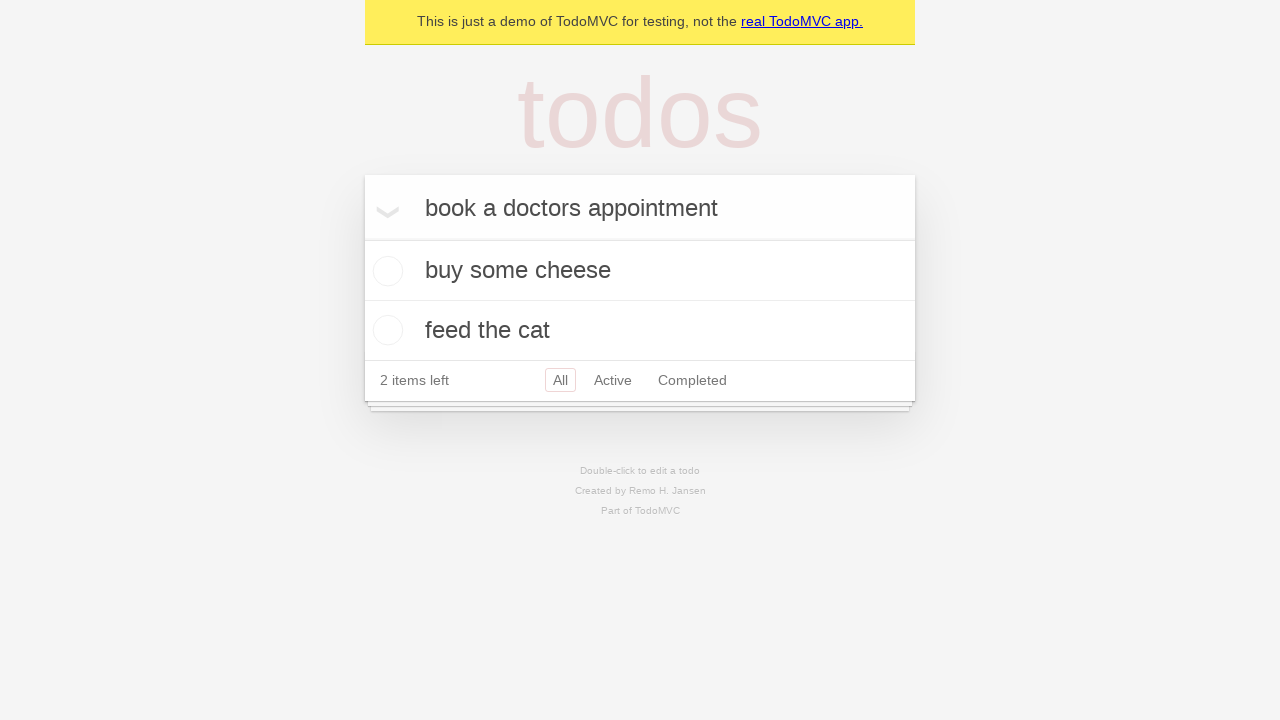

Pressed Enter to add third todo on .new-todo
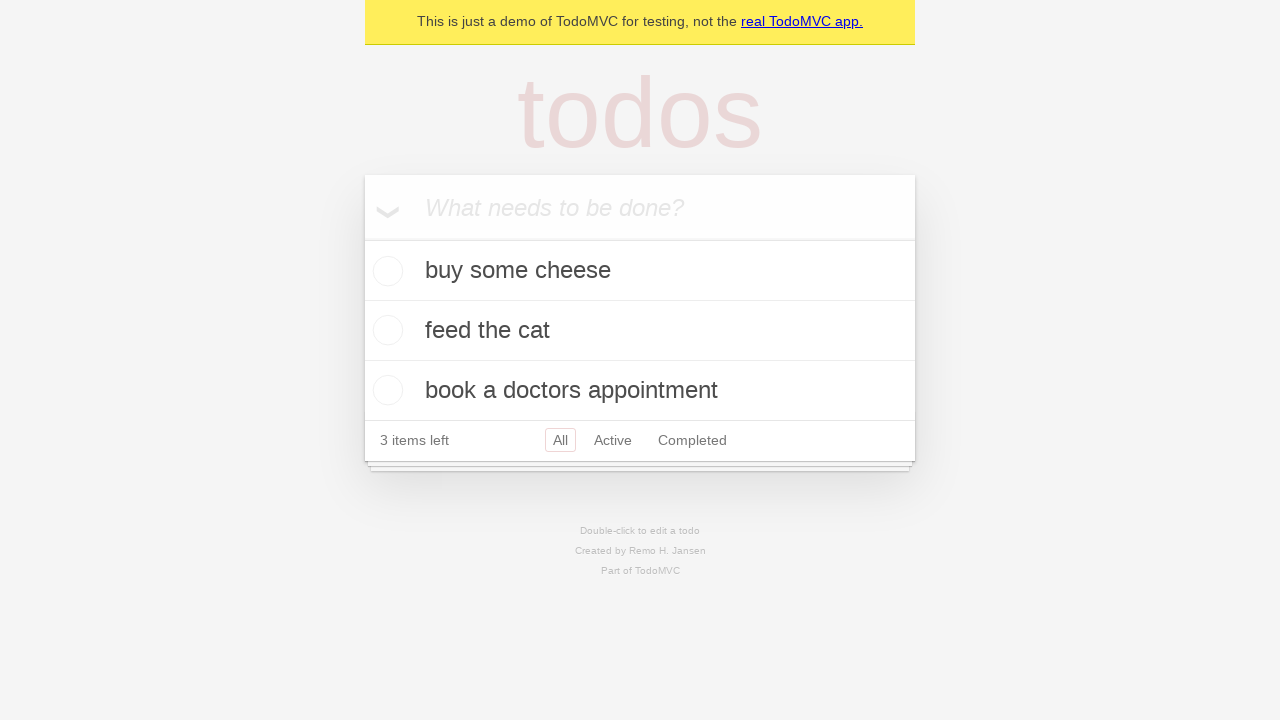

Checked the second todo item as completed at (385, 330) on .todo-list li >> nth=1 >> .toggle
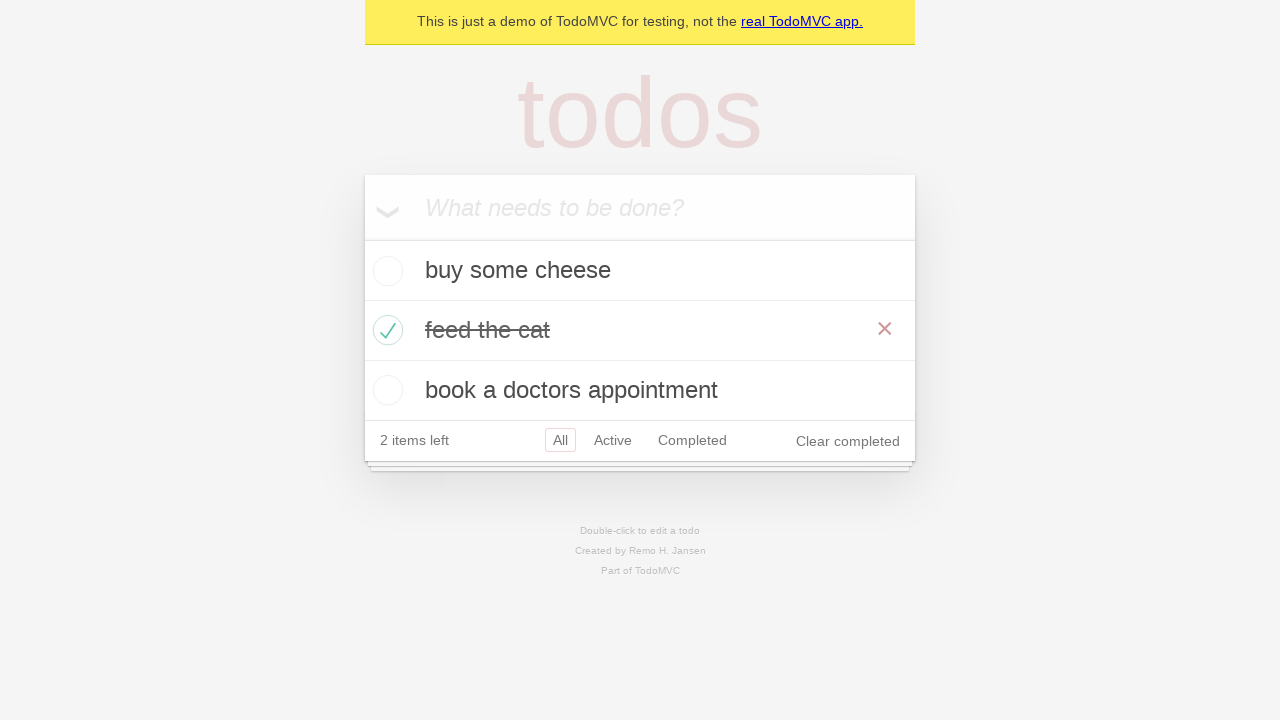

Clicked 'Clear completed' button to remove completed items at (848, 441) on .clear-completed
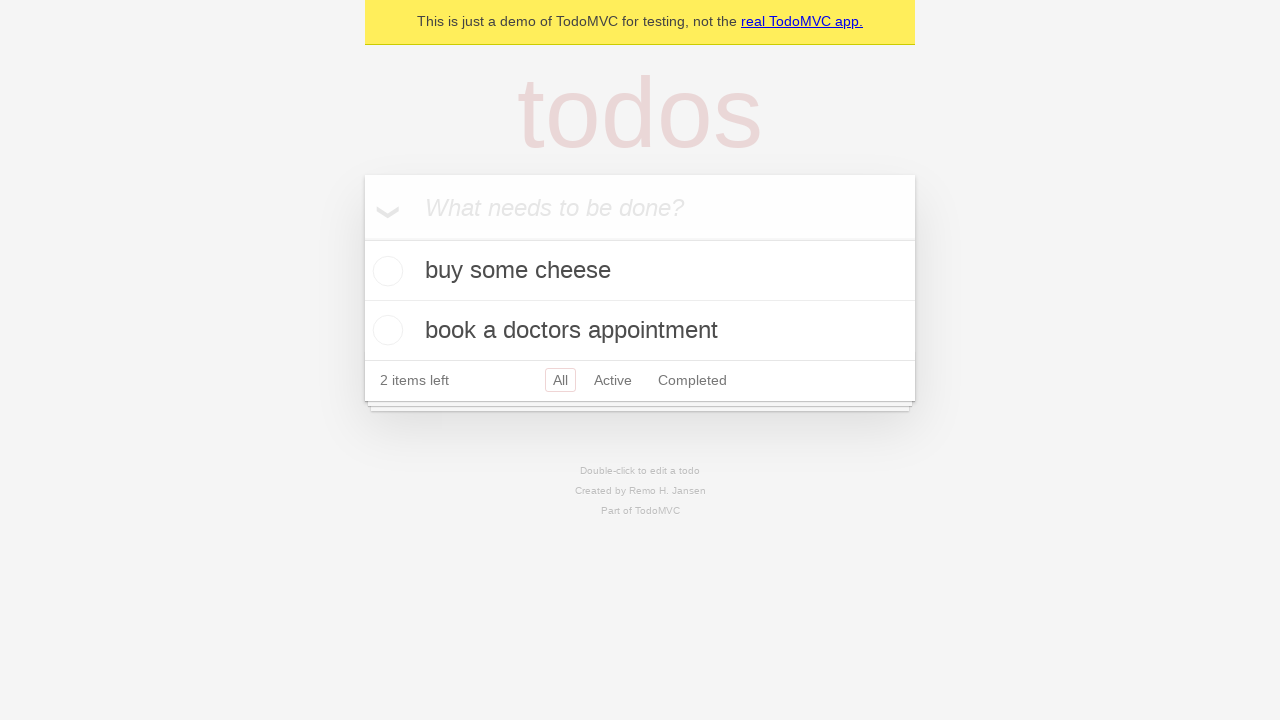

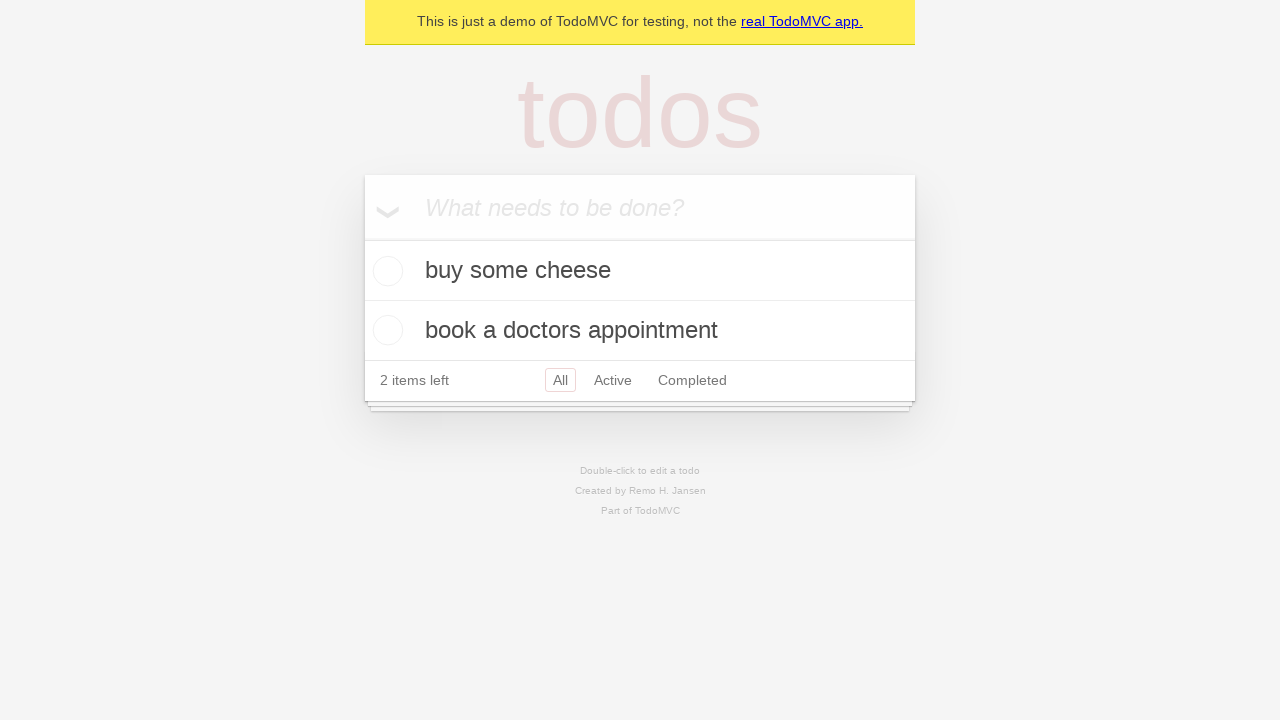